Navigates to an automation practice page and interacts with a table element, verifying the table structure by locating rows and columns.

Starting URL: https://rahulshettyacademy.com/AutomationPractice/

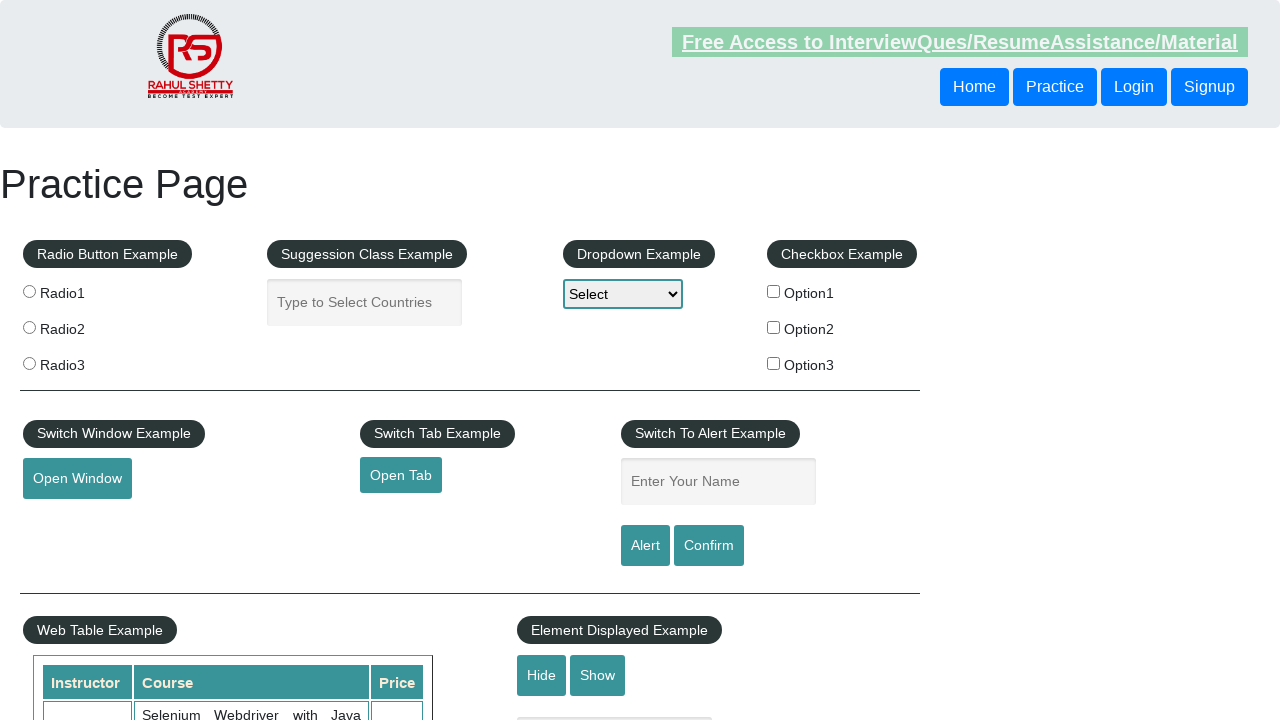

Navigated to Rahul Shetty Academy automation practice page
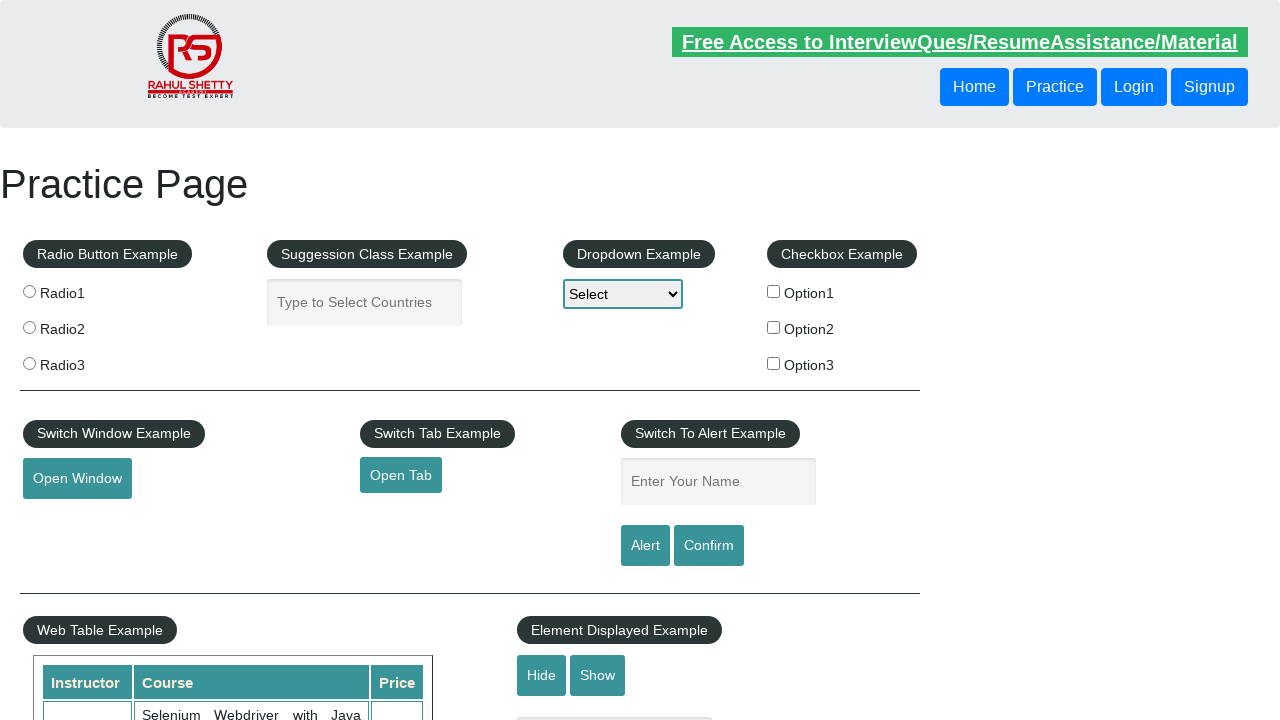

Table with class 'table-display' is now visible
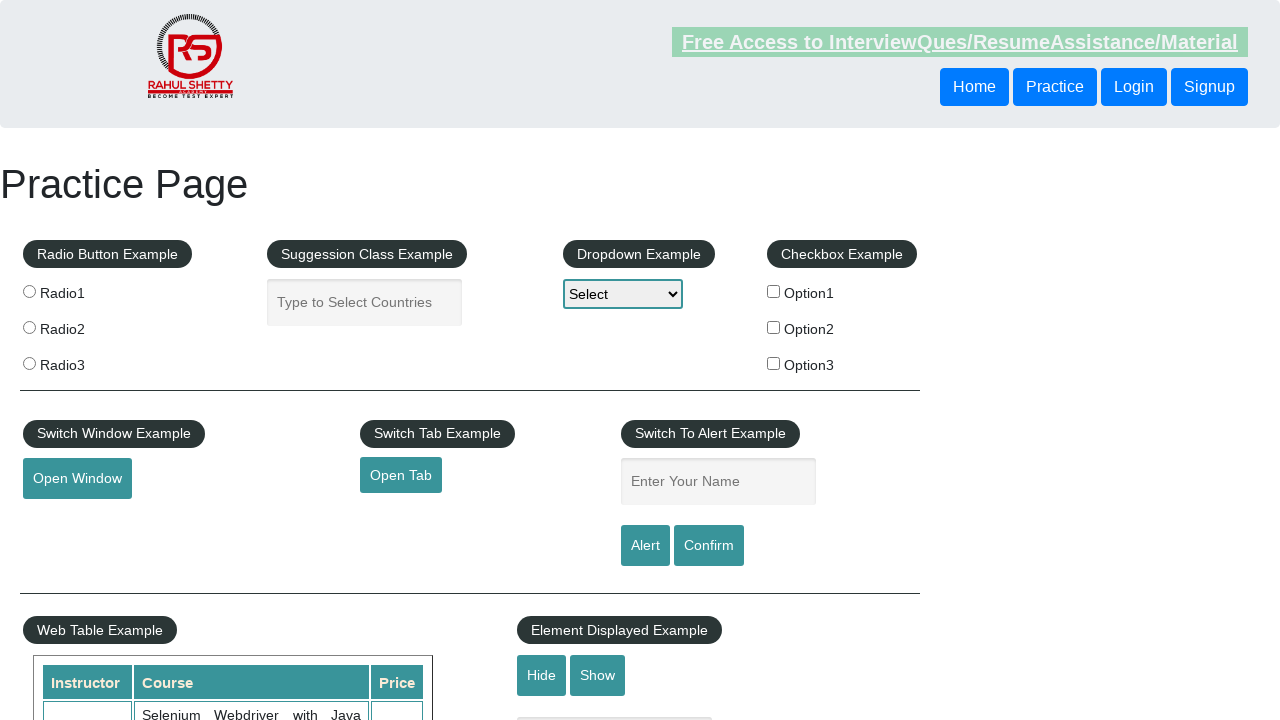

Located all rows in the table
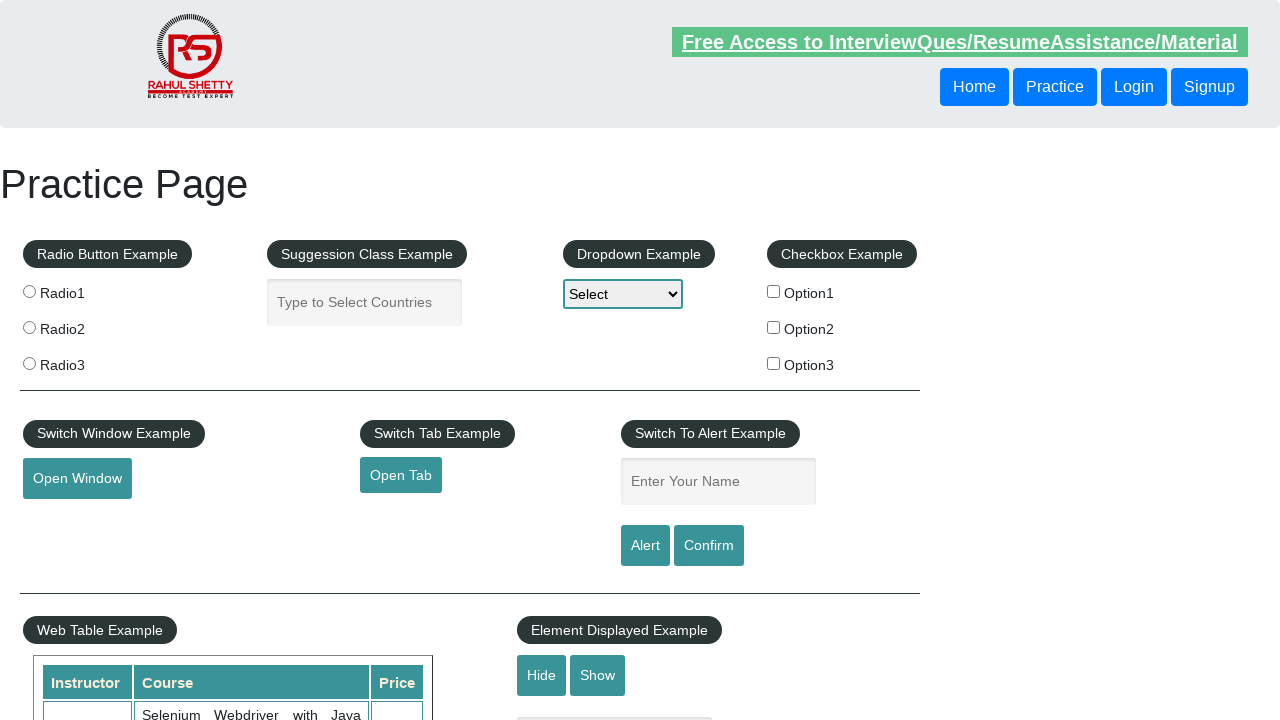

Located all column headers in the table
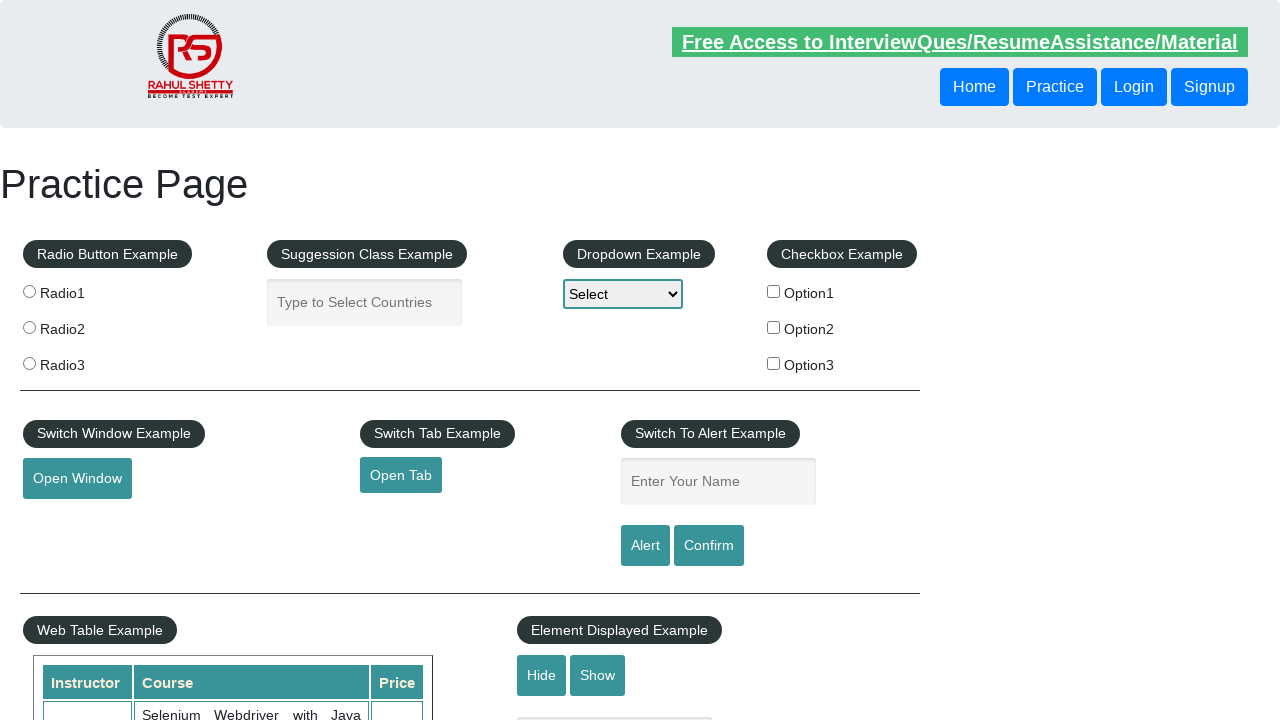

First row of the table is ready
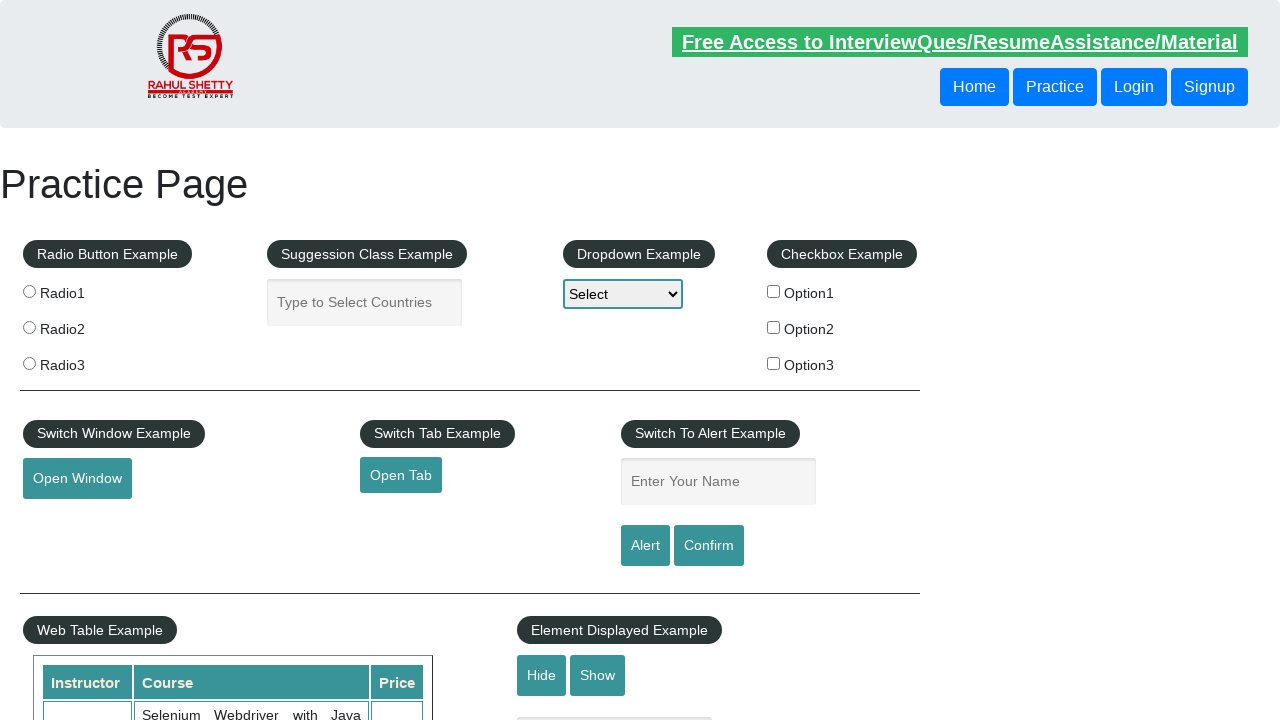

Retrieved text content from third row: 
                            Rahul Shetty
                            Learn SQL in Practical + Database Testing from Scratch
                            25
                        
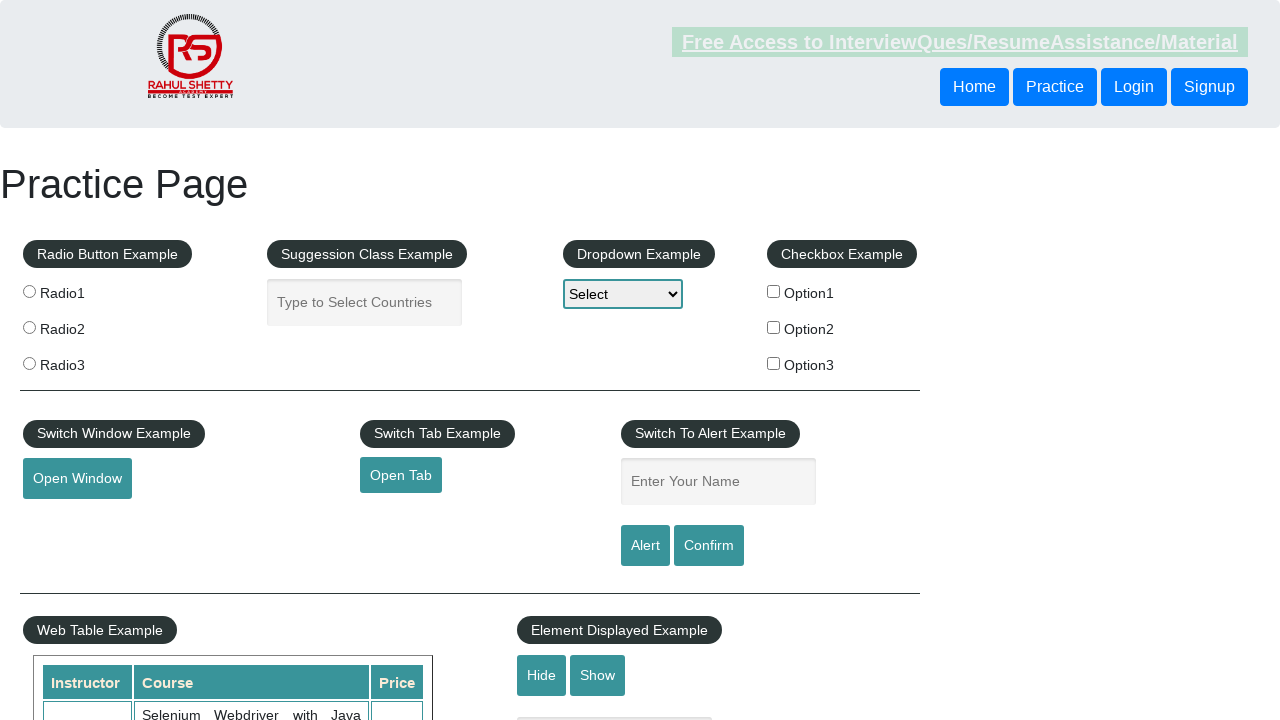

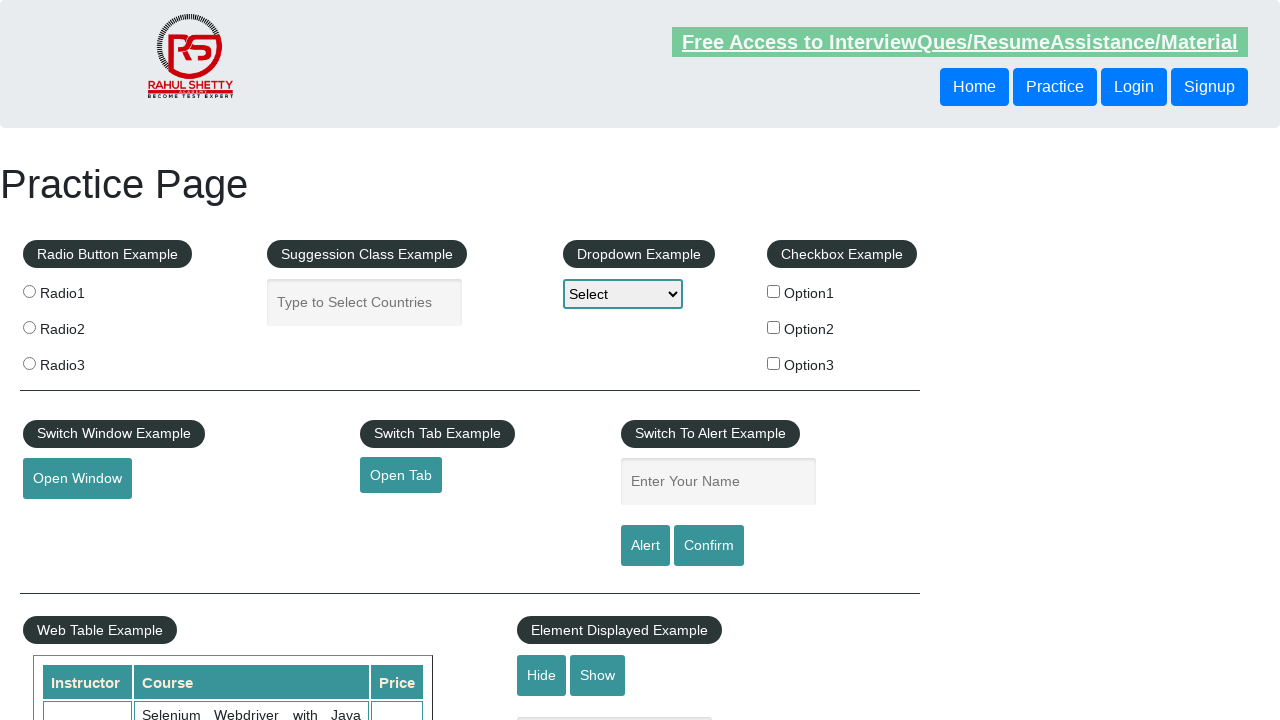